Tests newsletter subscription functionality by scrolling to the bottom of the page, finding the newsletter email input field, and submitting a test email address.

Starting URL: https://academy.eteration.com/

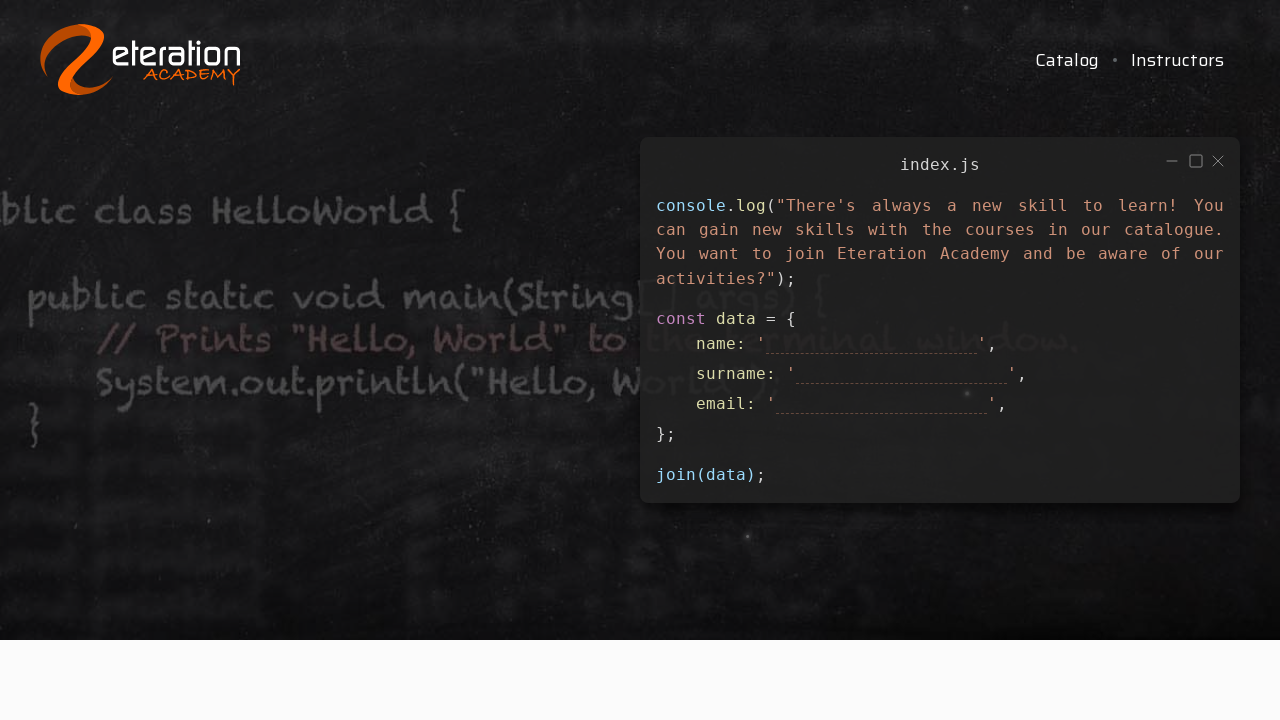

Waited for page to load (networkidle state)
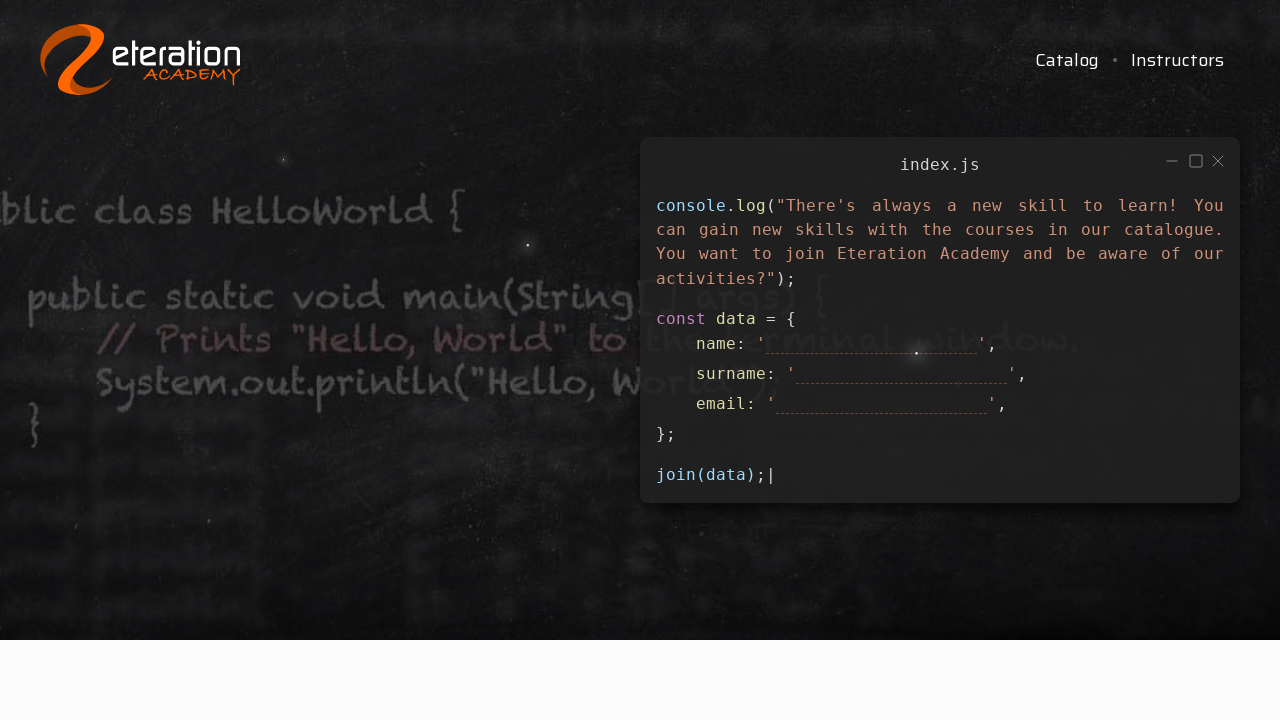

Scrolled to bottom of page to locate newsletter form
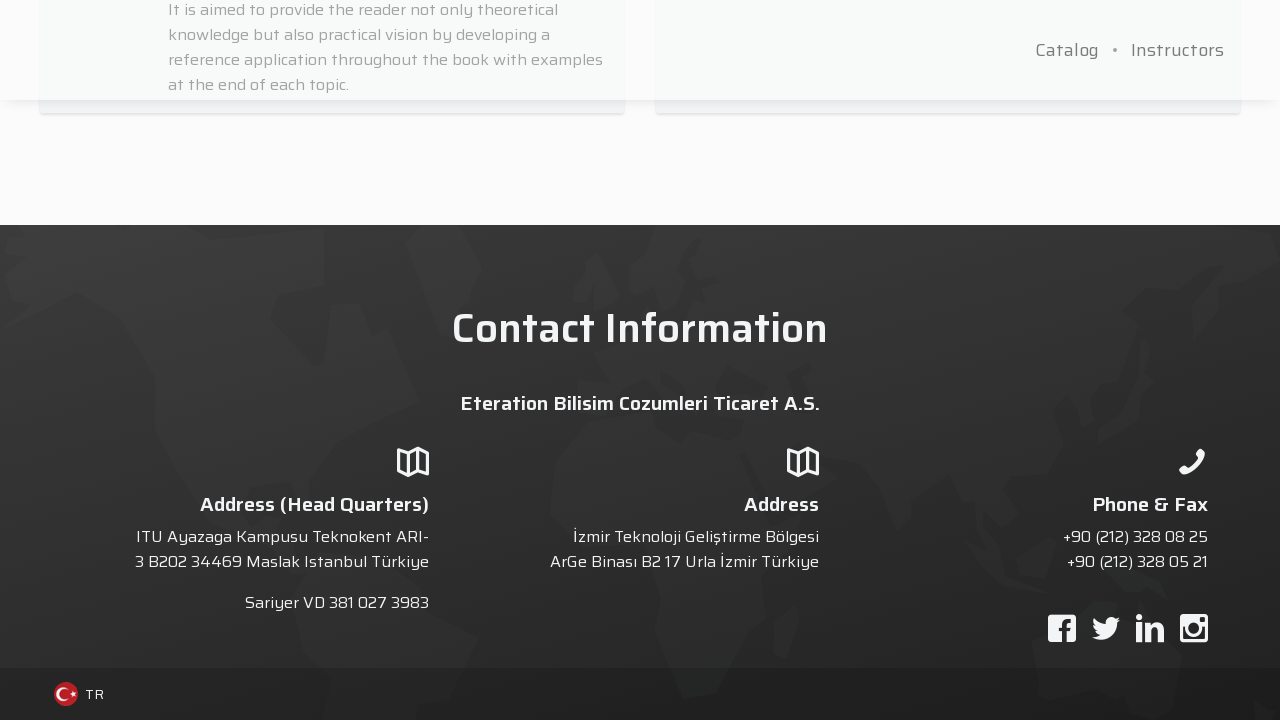

Waited 2 seconds for lazy-loaded content to load
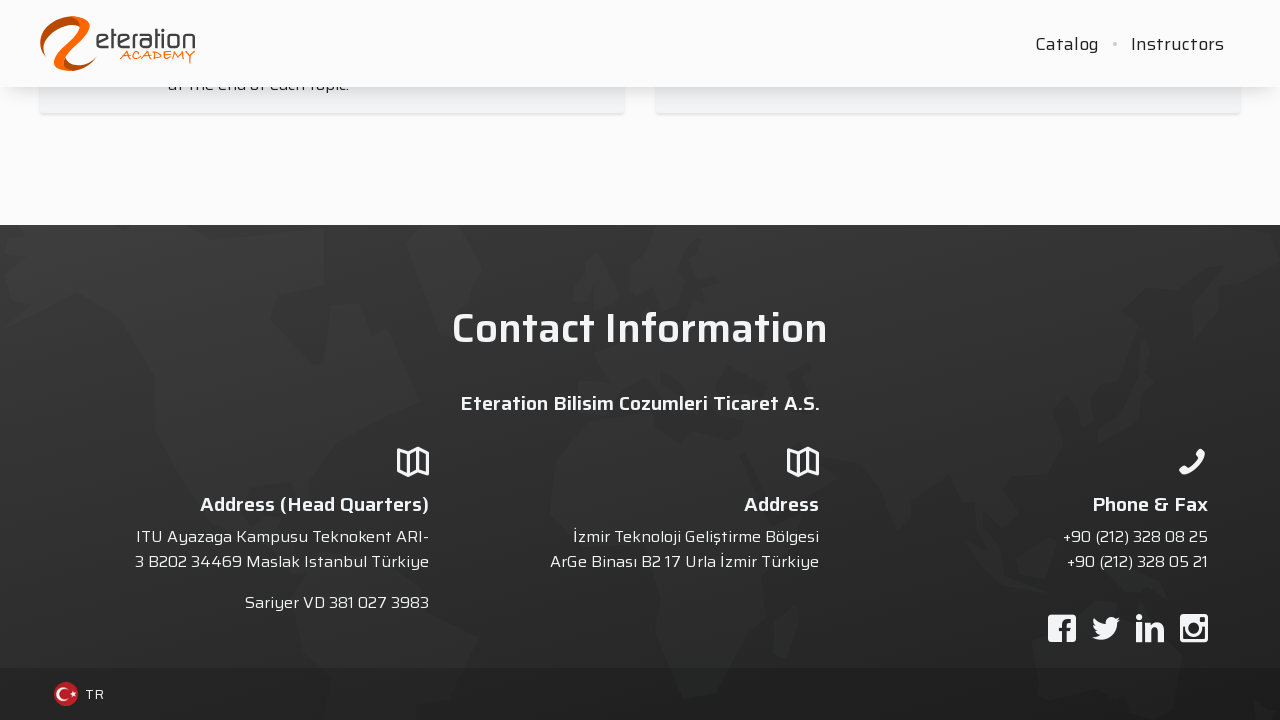

Found newsletter email input field using selector: input[name*='mail']
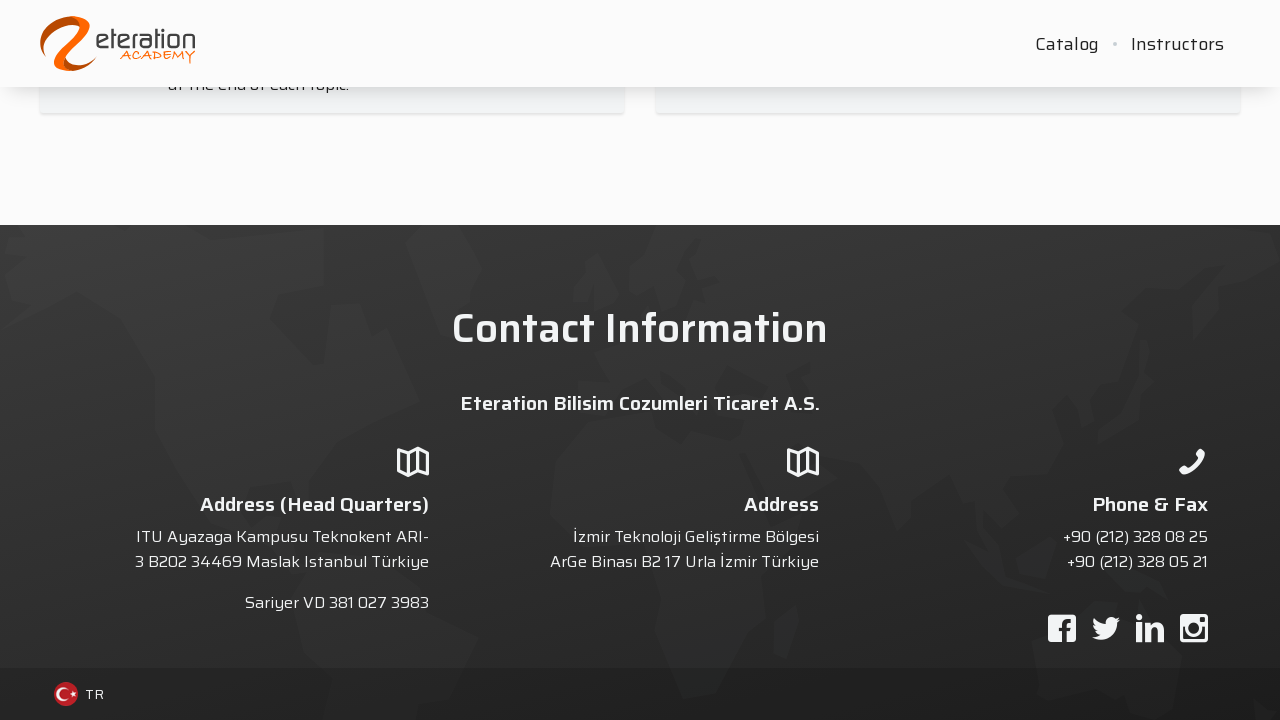

Cleared the newsletter email input field on input[name*='mail'] >> nth=0
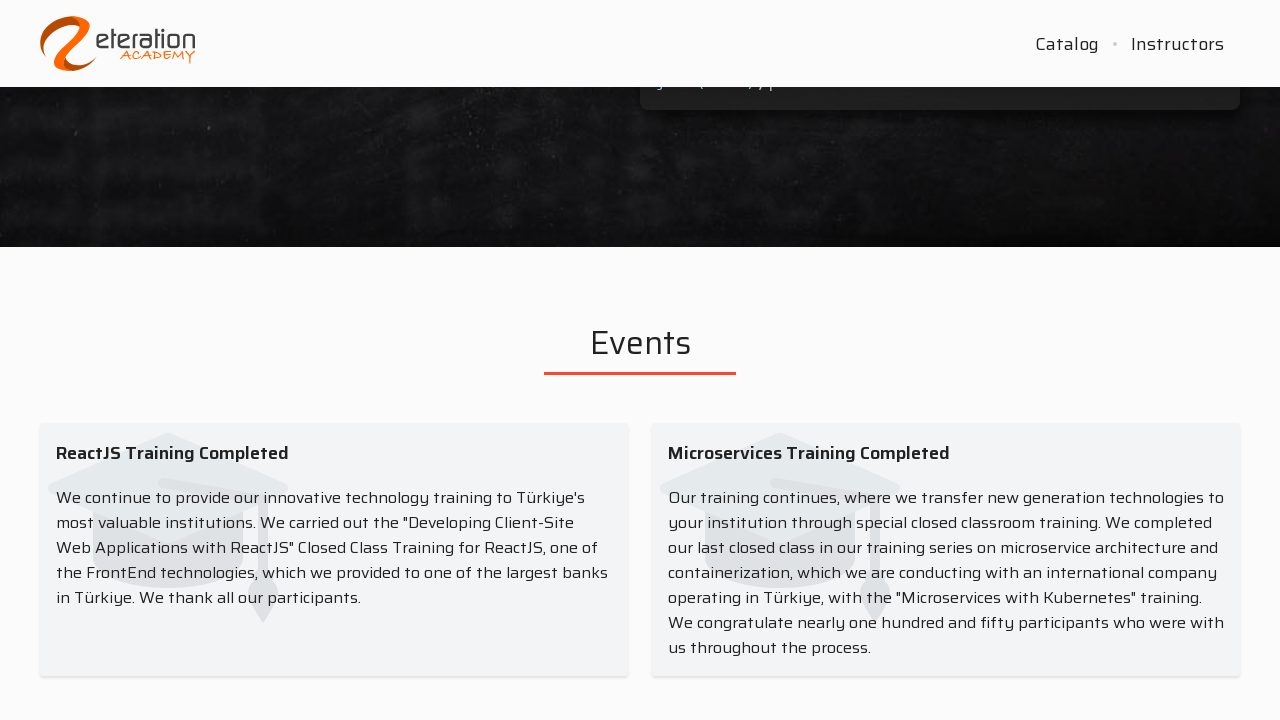

Filled newsletter email input with test email: newsletter_test_7429@example.com on input[name*='mail'] >> nth=0
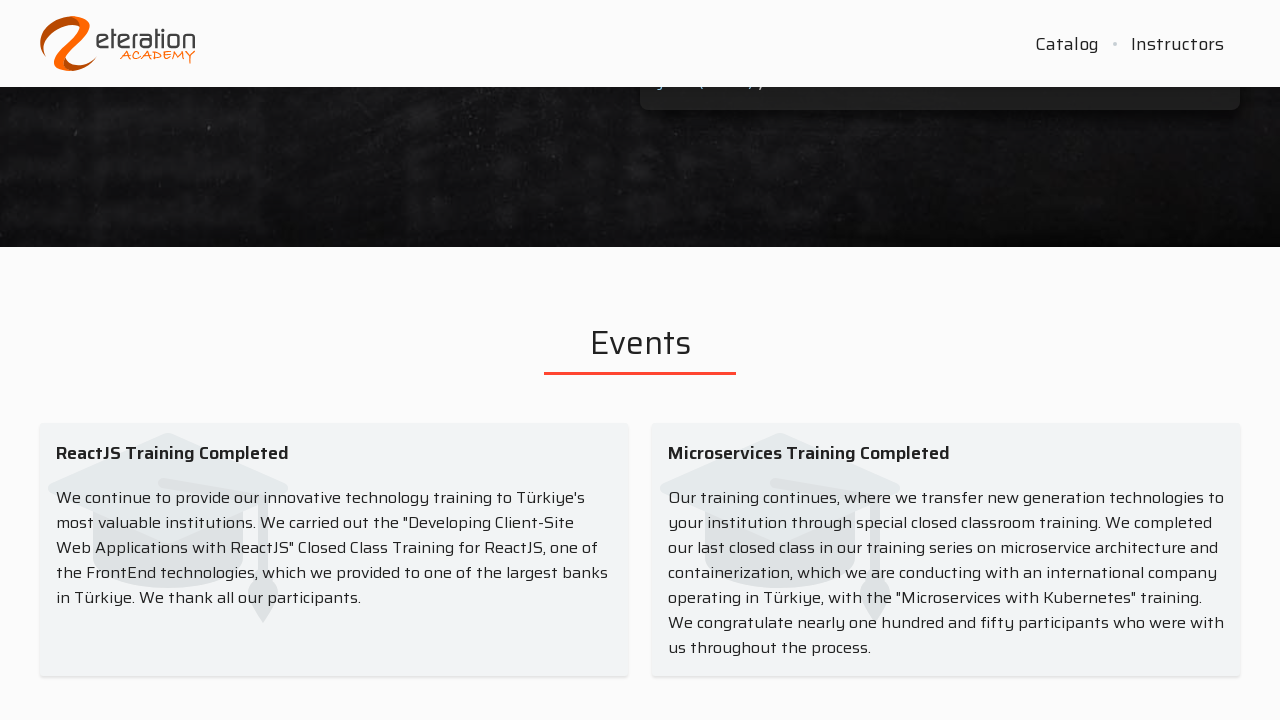

Submitted newsletter form by pressing Enter on input[name*='mail'] >> nth=0
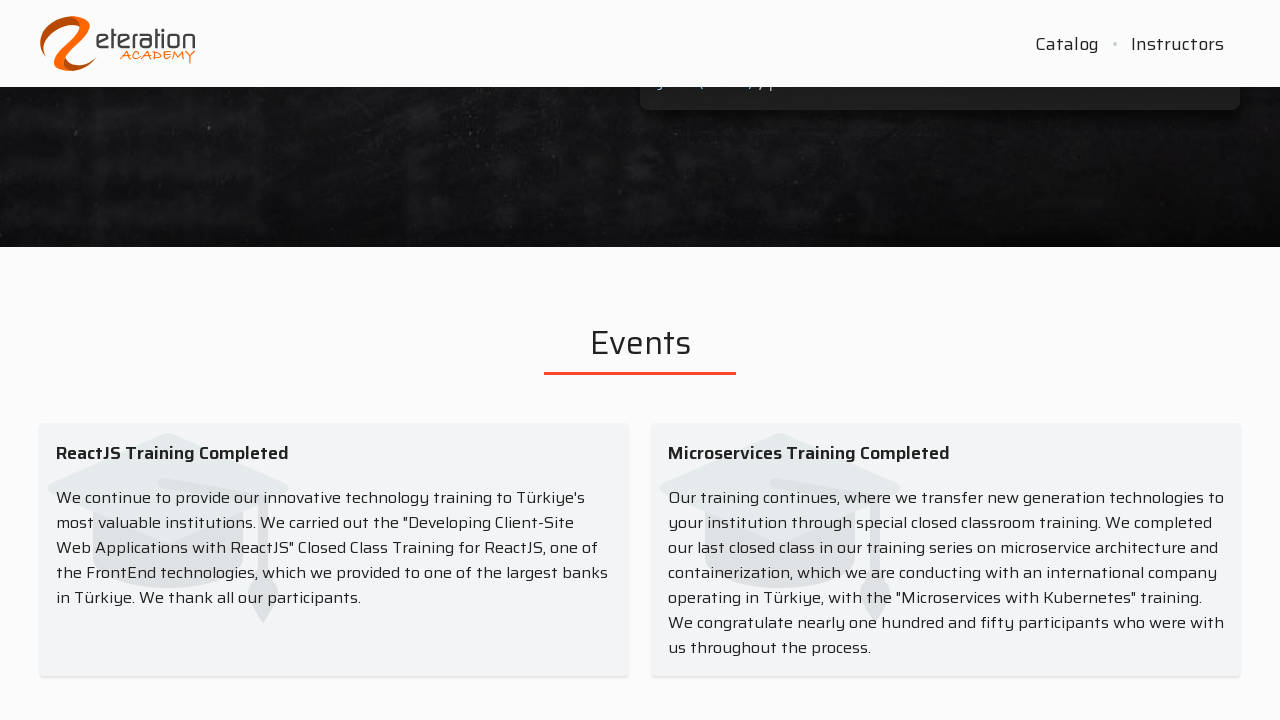

Waited 2 seconds for form submission response
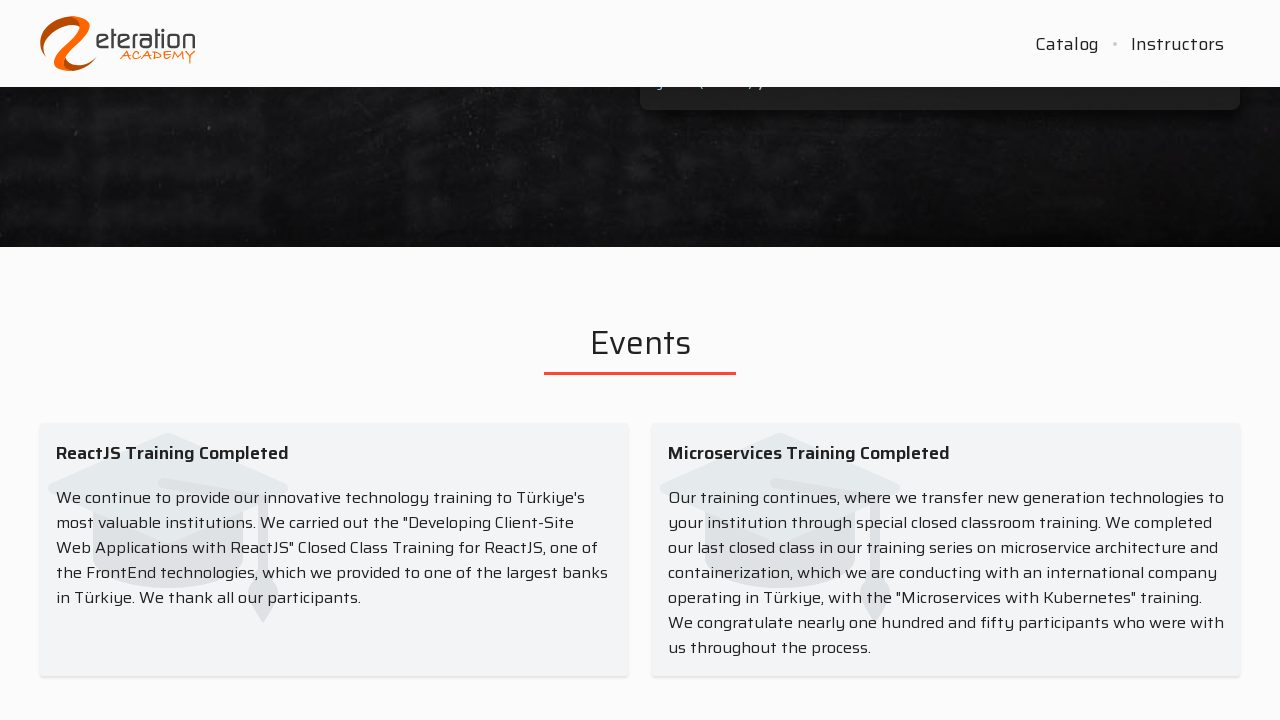

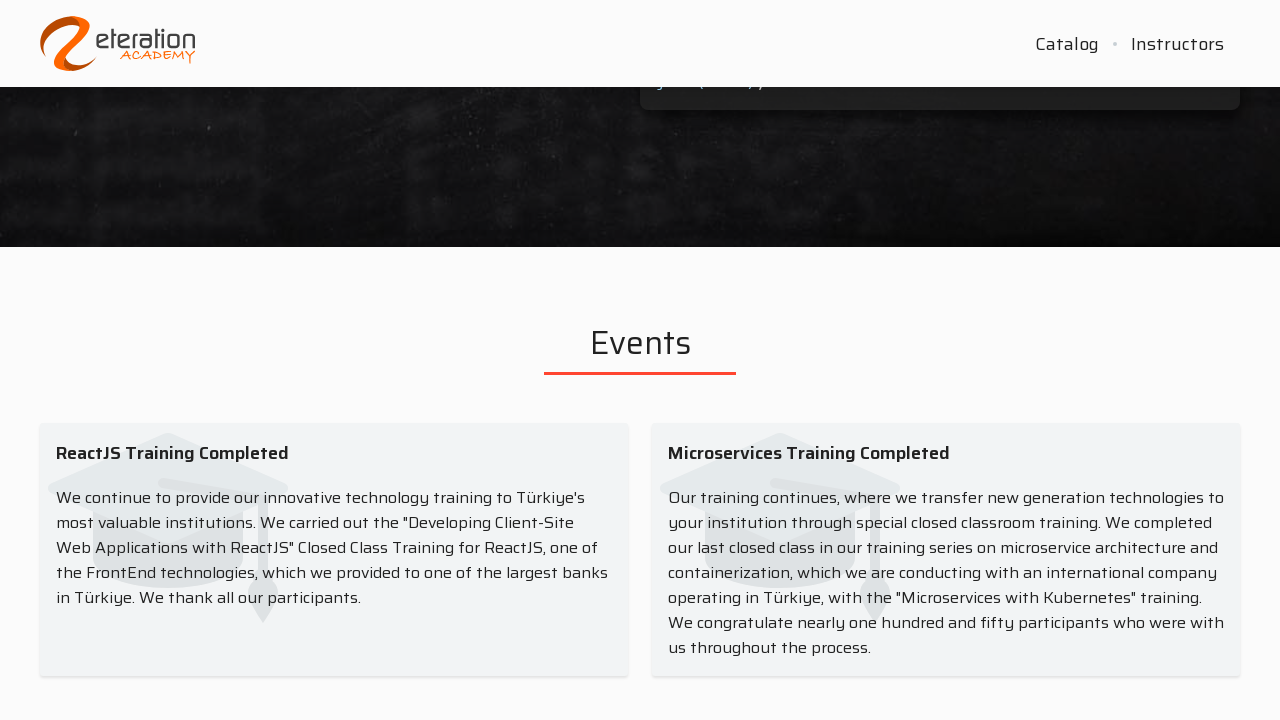